Tests an e-commerce site's search and add-to-cart functionality by searching for products containing "ca", verifying search results, and adding specific items to the cart

Starting URL: https://rahulshettyacademy.com/seleniumPractise/#/

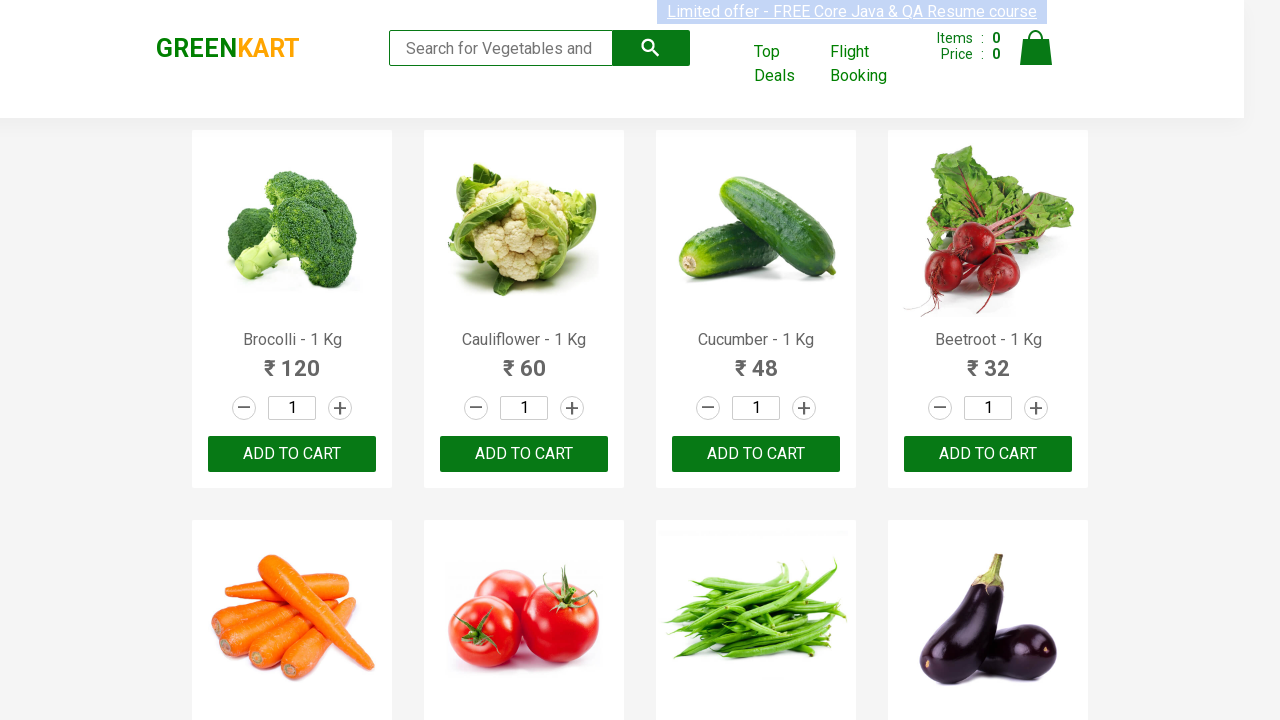

Filled search field with 'ca' on .search-keyword
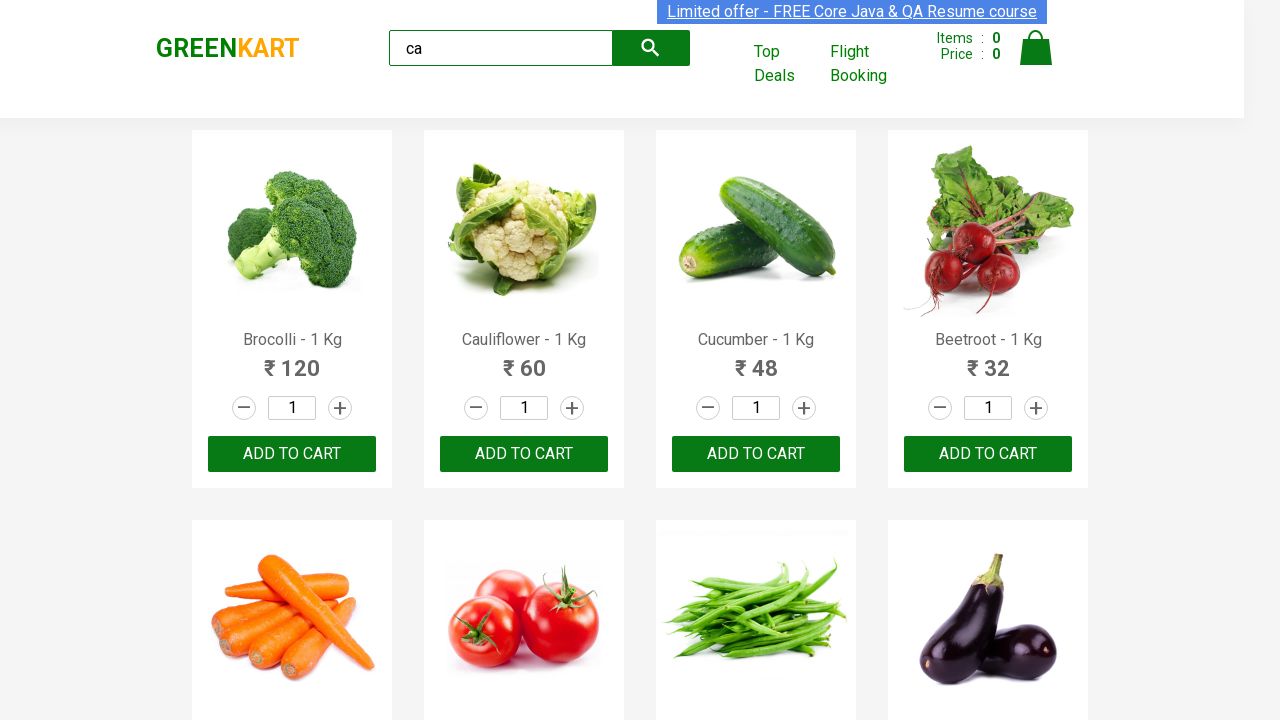

Waited 2 seconds for search results to update
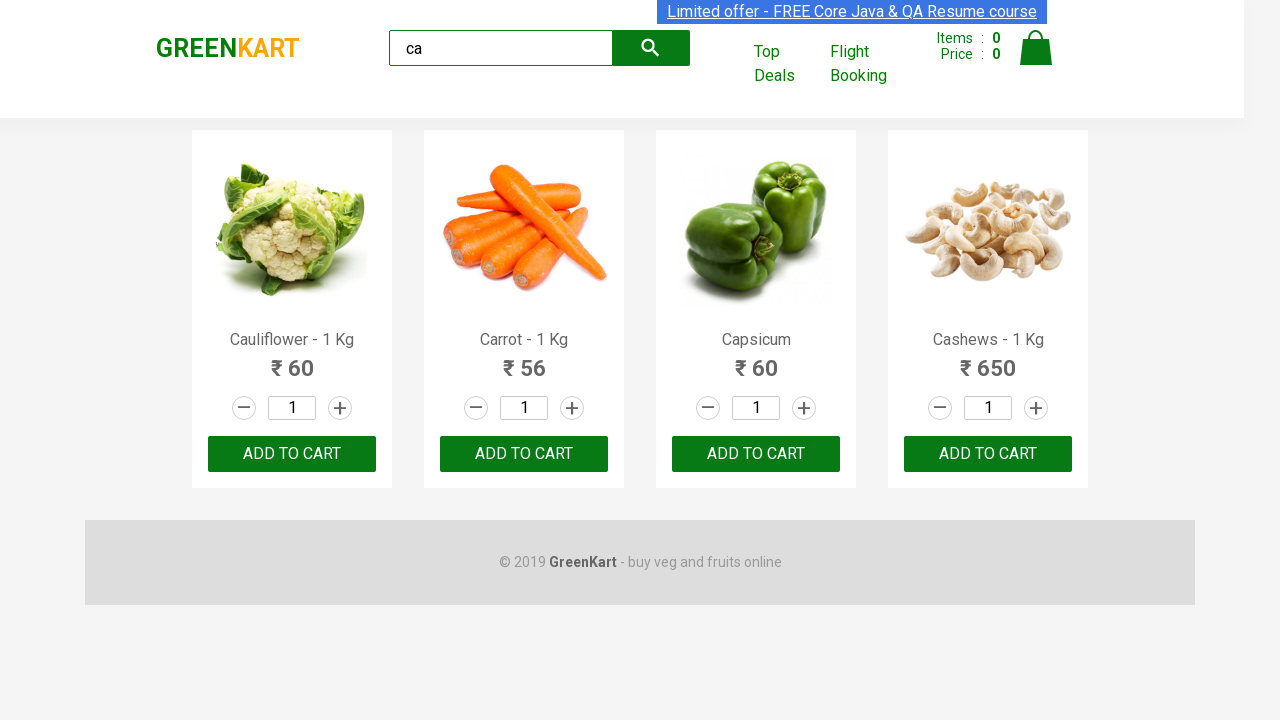

Verified that products are visible on the page
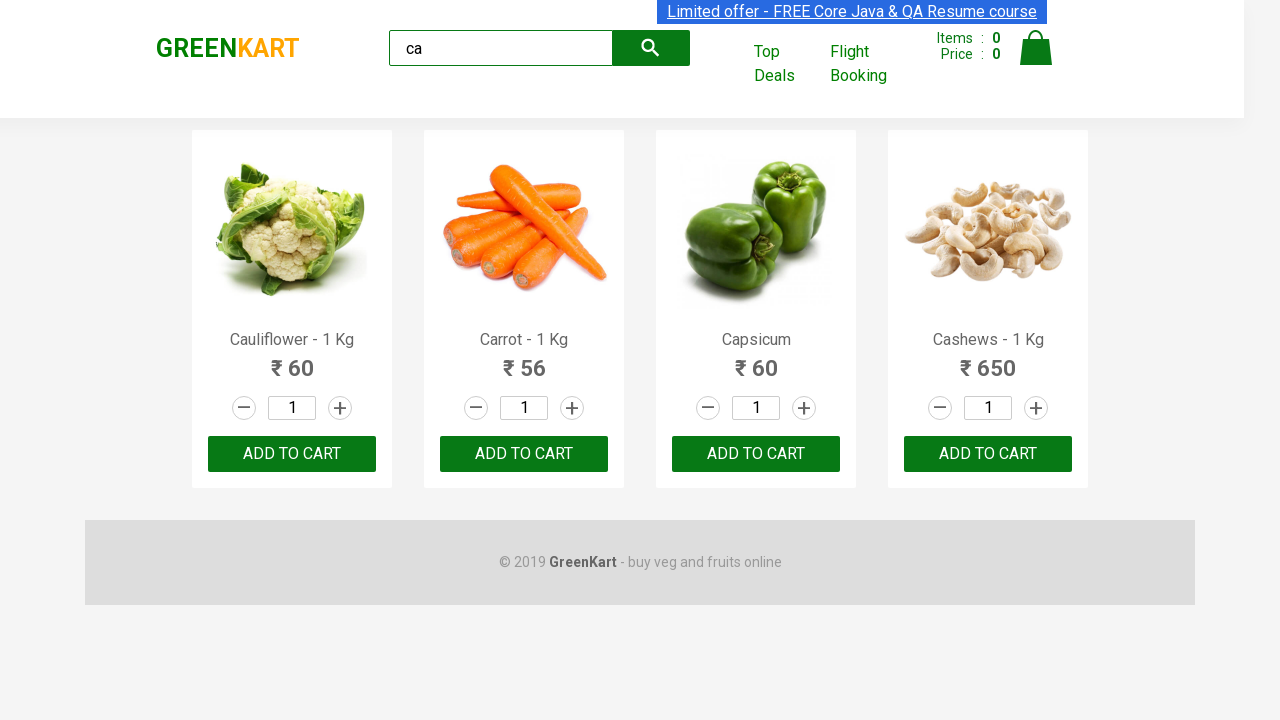

Clicked 'ADD TO CART' button for the third product at (756, 454) on .products .product >> nth=2 >> internal:text="ADD TO CART"i
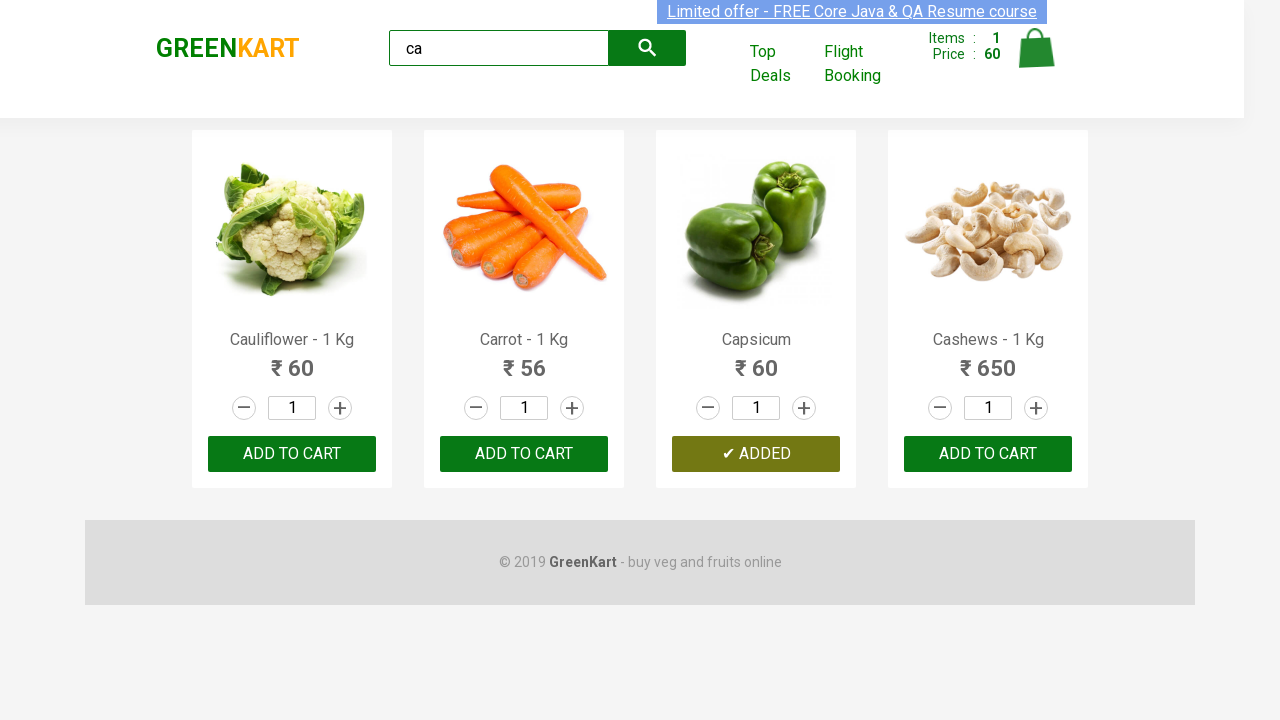

Retrieved all product elements from the page
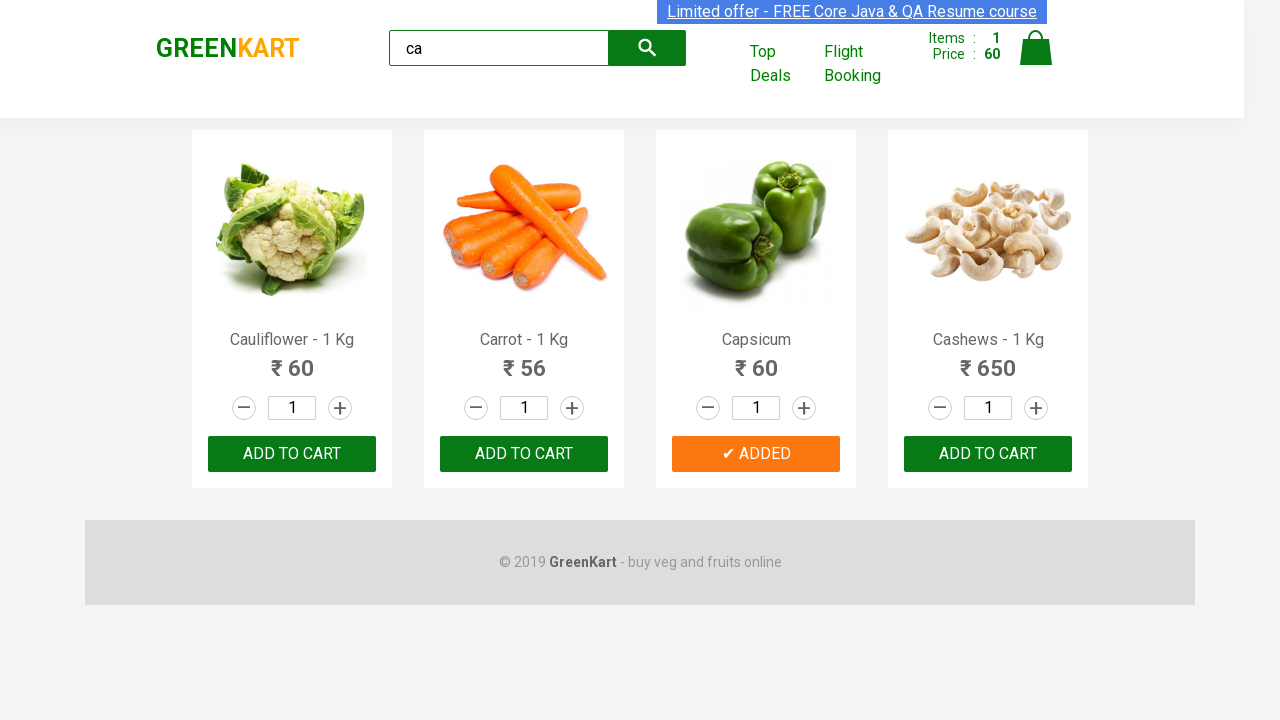

Retrieved product name: 'Cauliflower - 1 Kg'
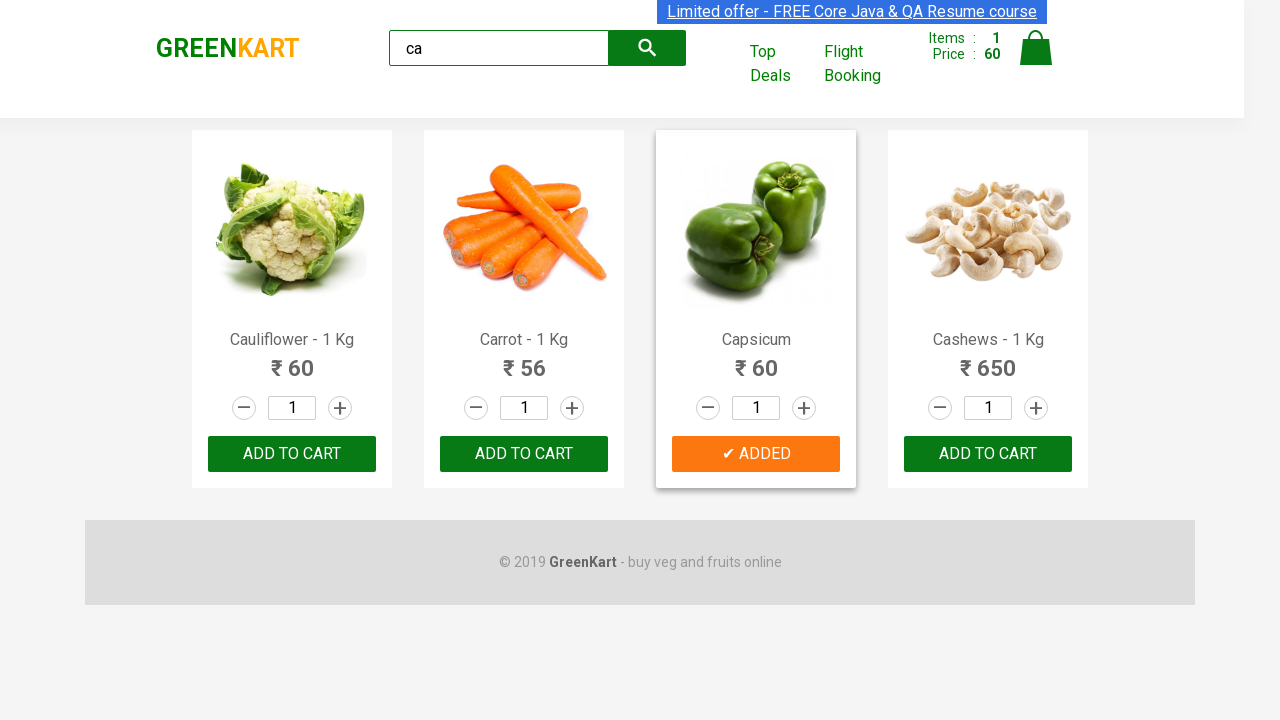

Retrieved product name: 'Carrot - 1 Kg'
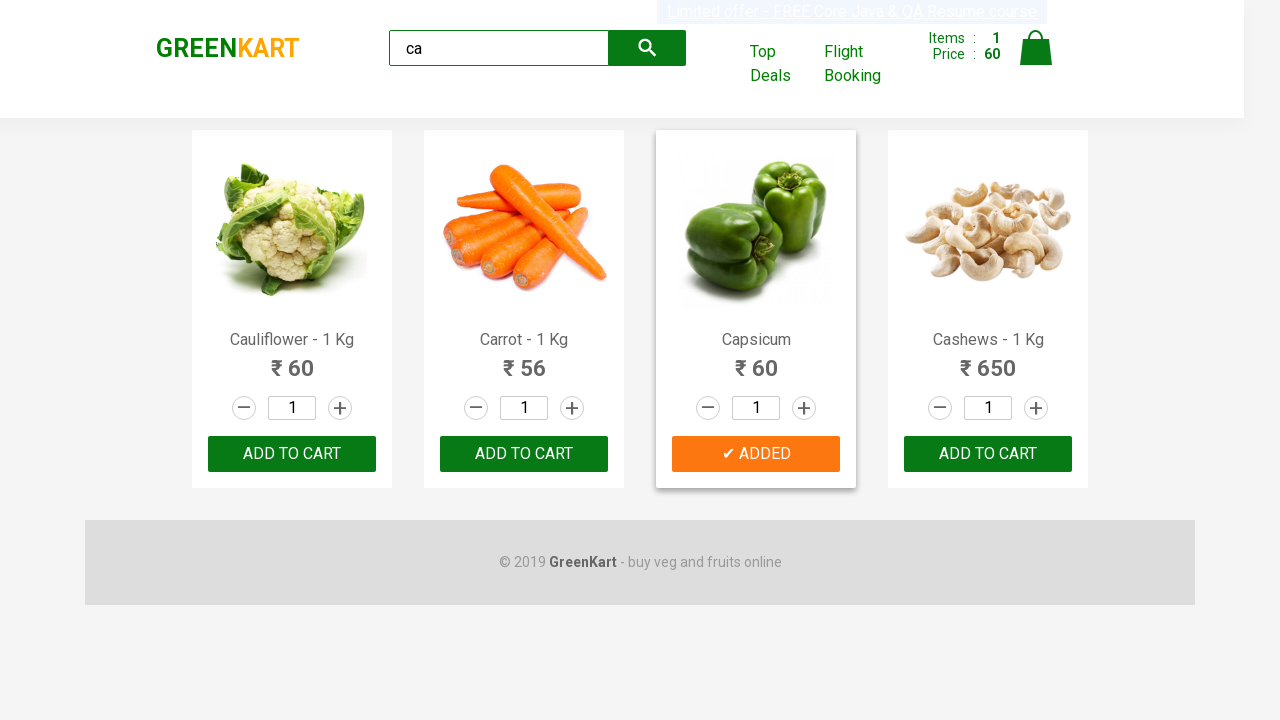

Retrieved product name: 'Capsicum'
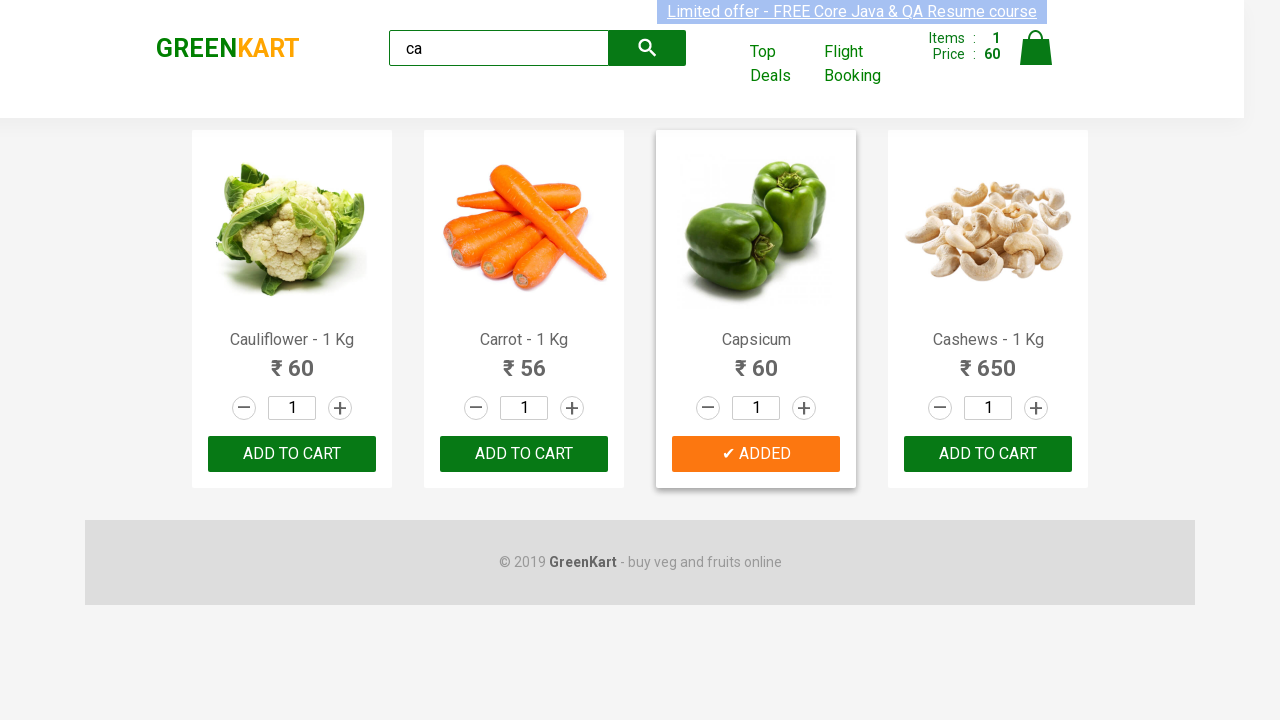

Retrieved product name: 'Cashews - 1 Kg'
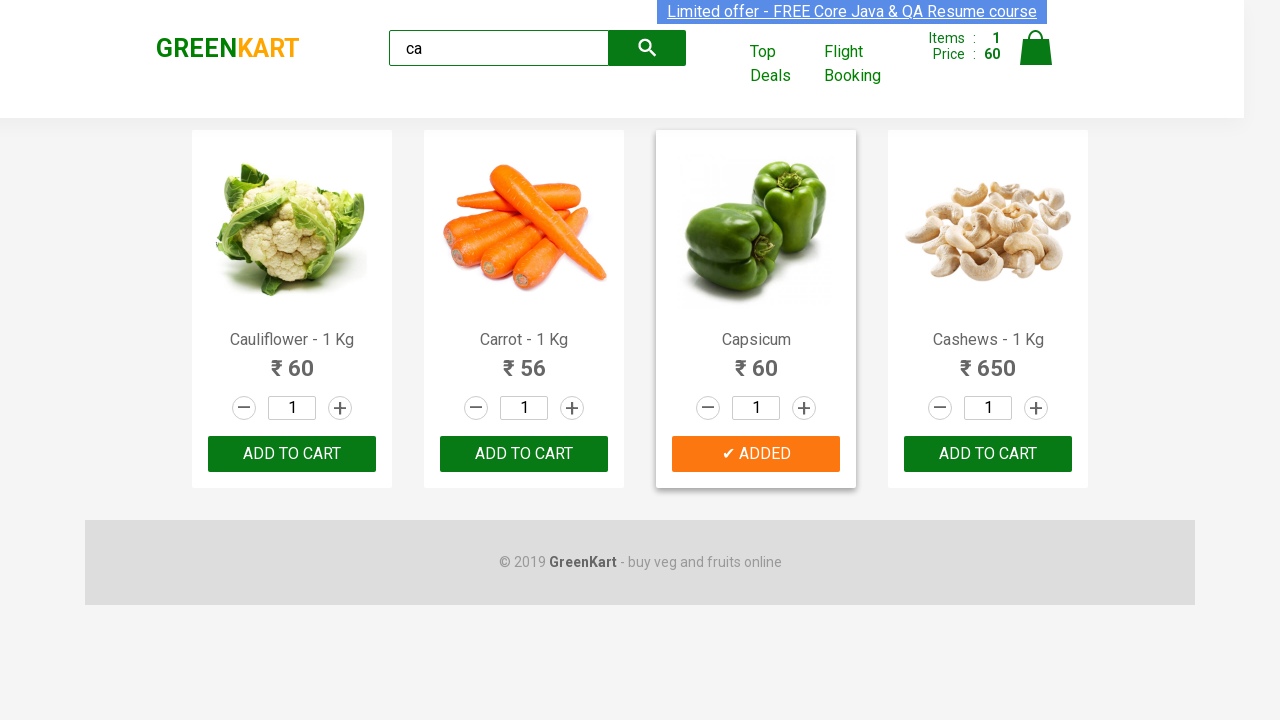

Clicked 'ADD TO CART' button for Cashews product at (988, 454) on .products .product >> nth=3 >> button
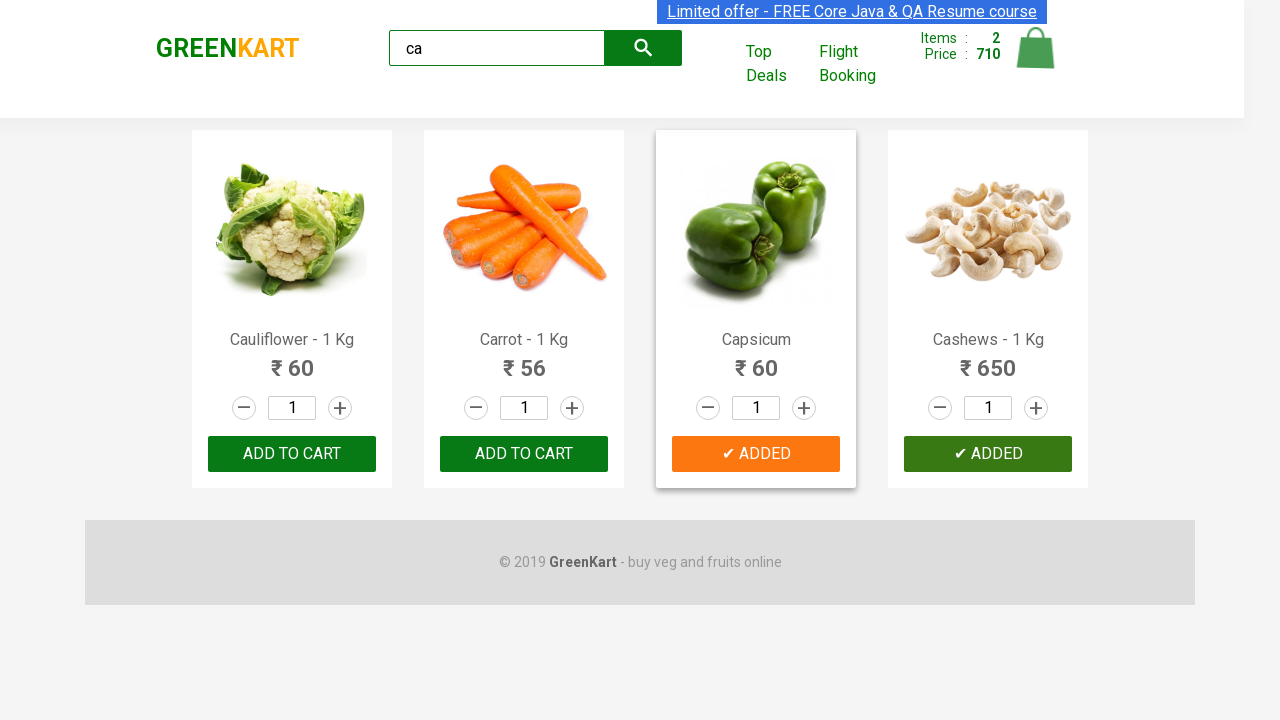

Verified brand text is 'GREENKART'
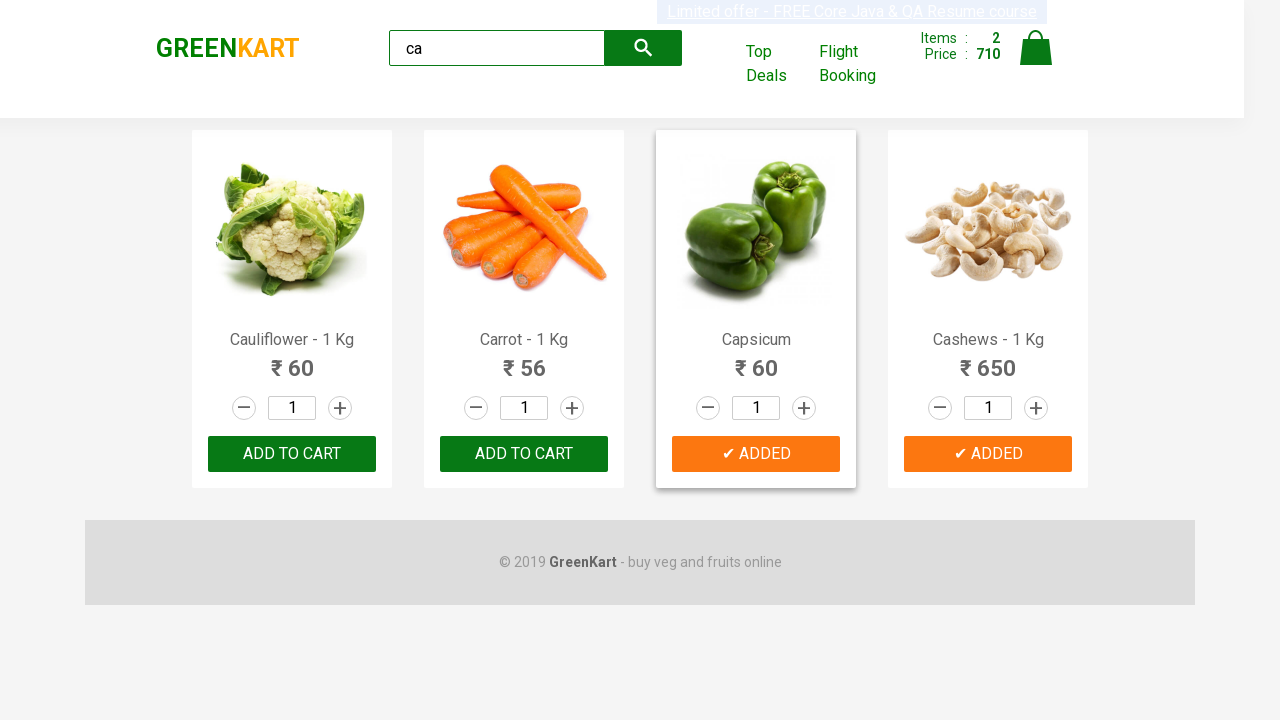

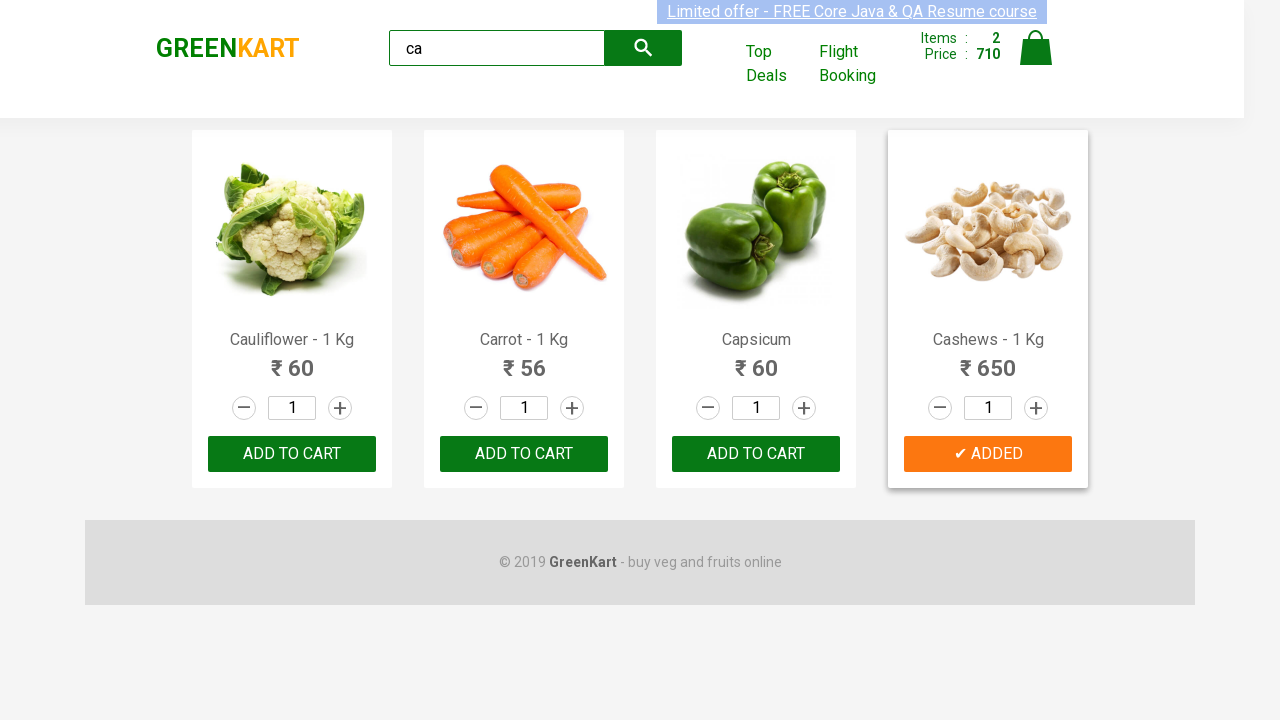